Tests JavaScript alert handling by triggering different types of alerts and interacting with them

Starting URL: https://the-internet.herokuapp.com/javascript_alerts

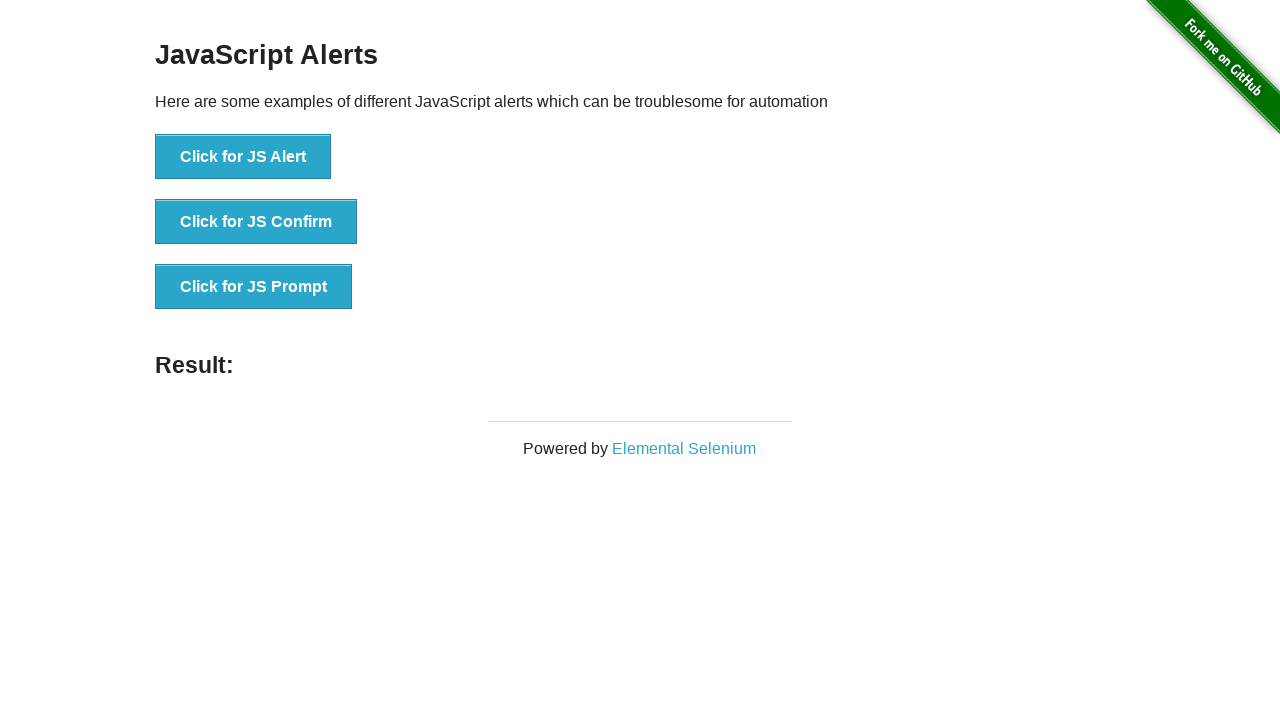

Clicked button to trigger simple JavaScript alert at (243, 157) on text='Click for JS Alert'
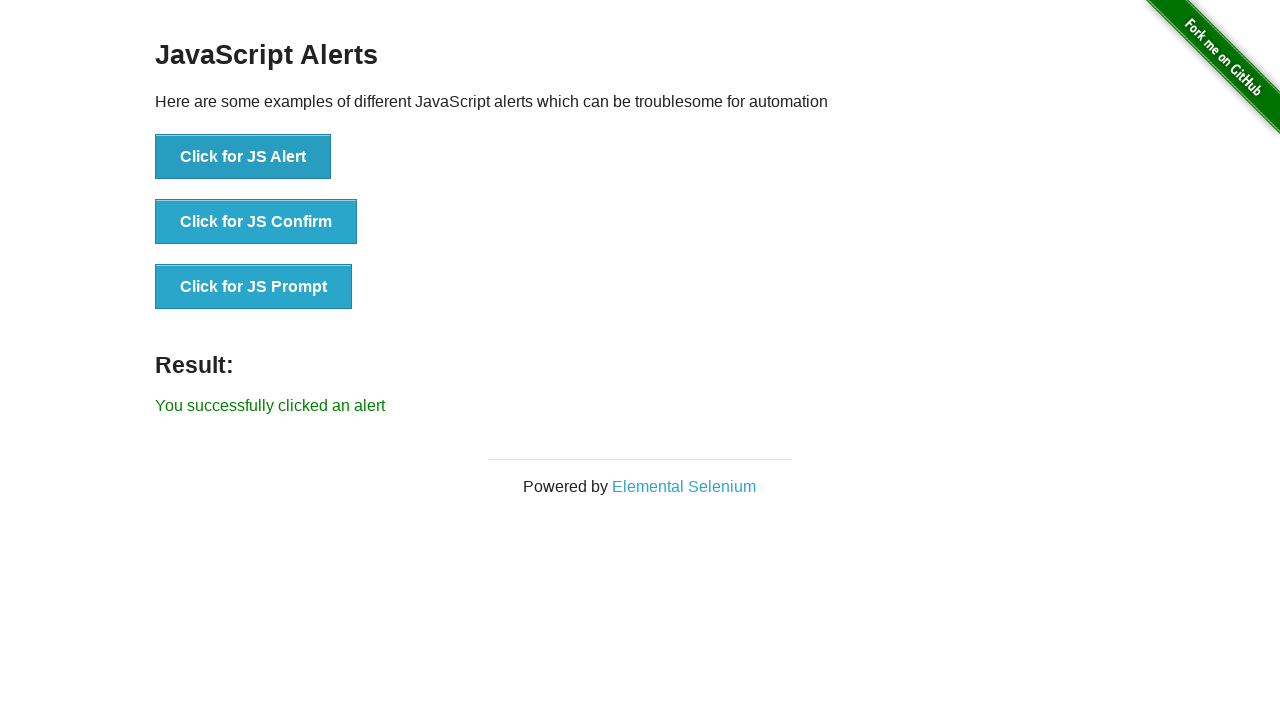

Set up dialog handler to accept alerts
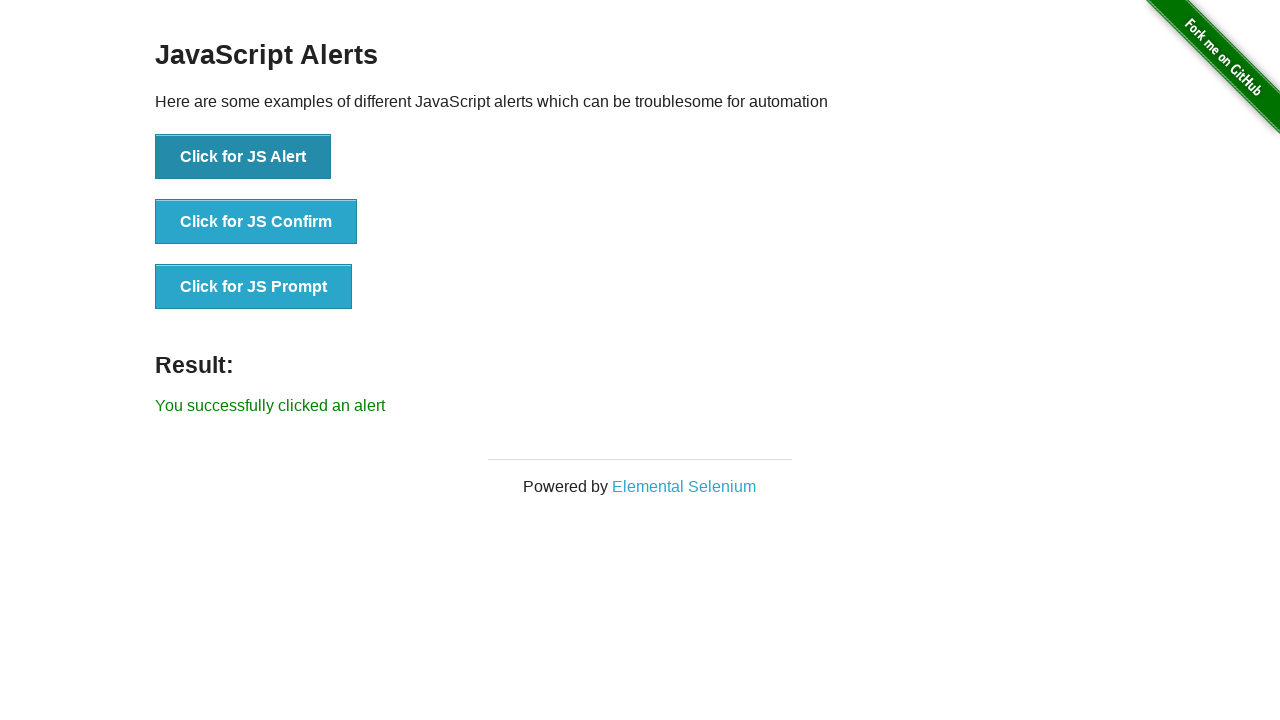

Clicked button to trigger JavaScript prompt dialog at (254, 287) on text='Click for JS Prompt'
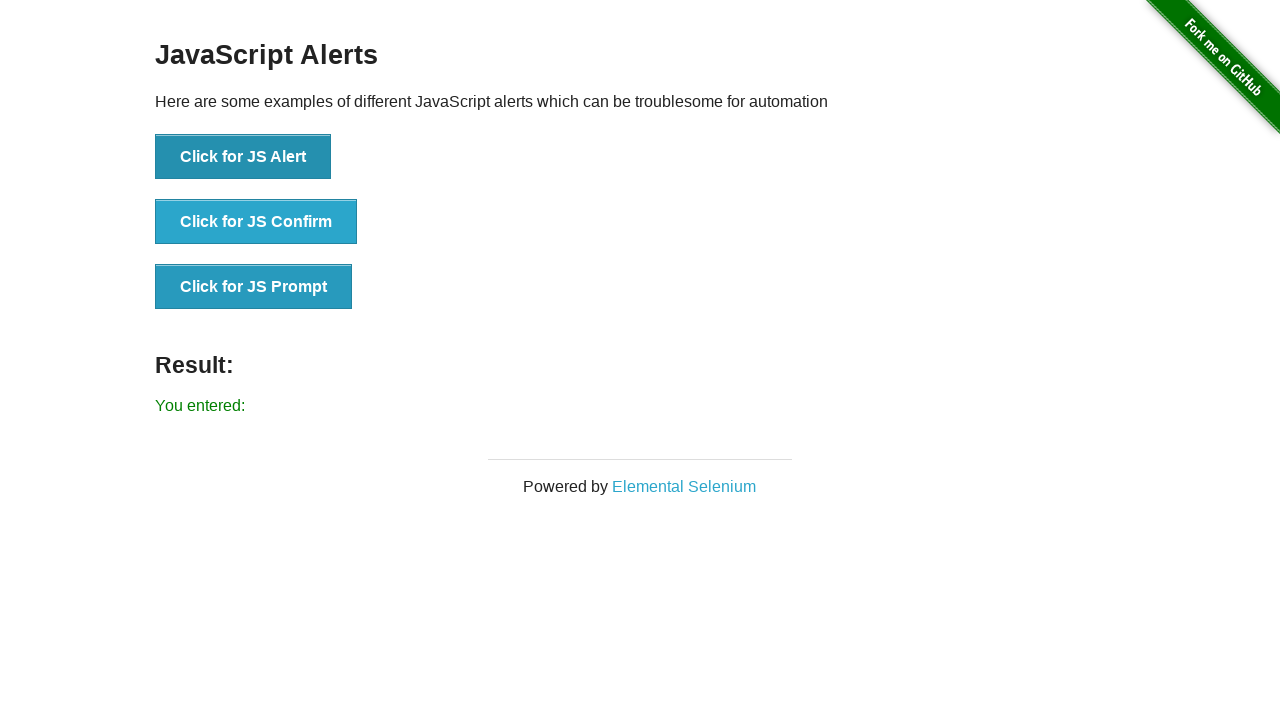

Set up dialog handler to enter text and accept prompt
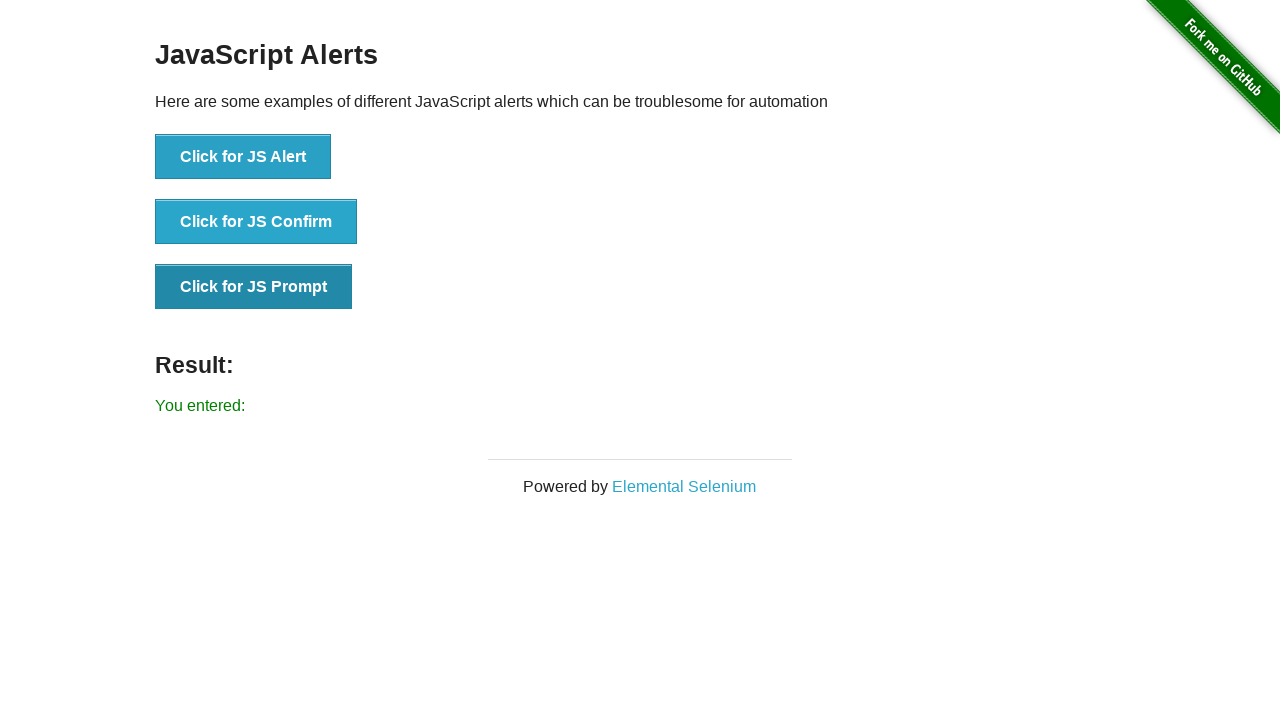

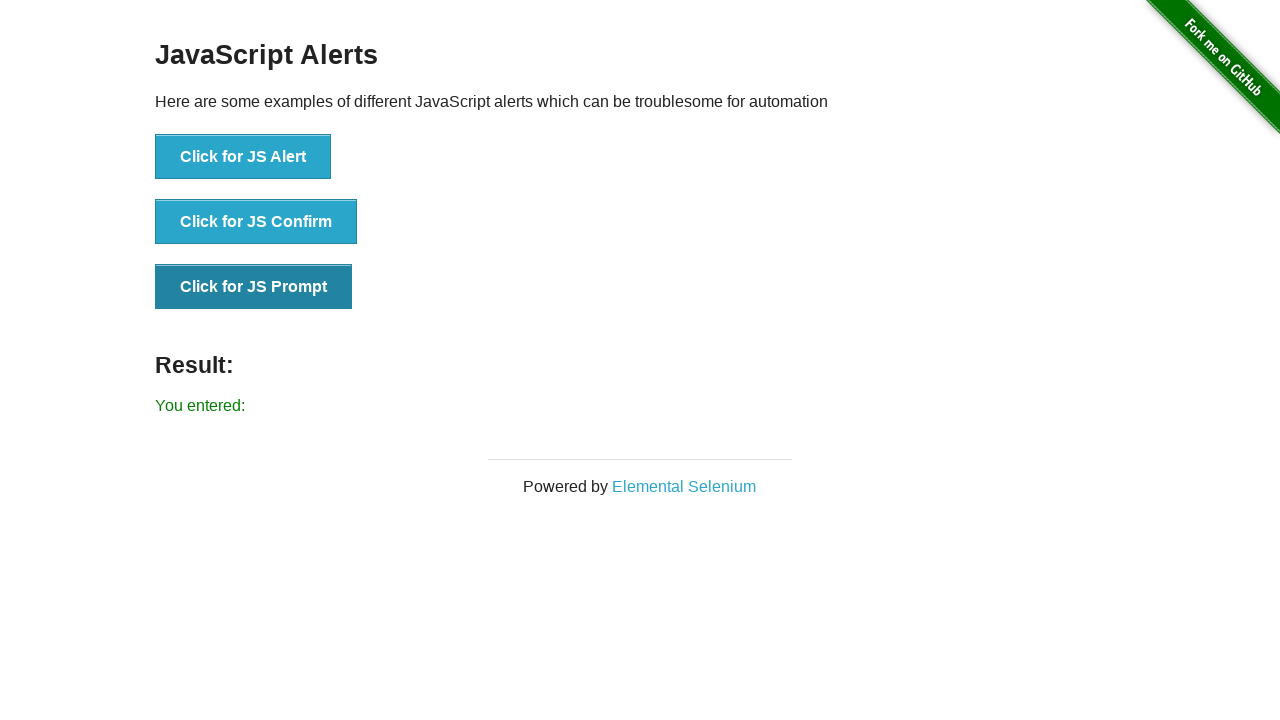